Tests slider functionality by switching to an iframe, dragging a slider element, and verifying the slider value changes

Starting URL: https://www.globalsqa.com/demo-site/sliders/#Steps

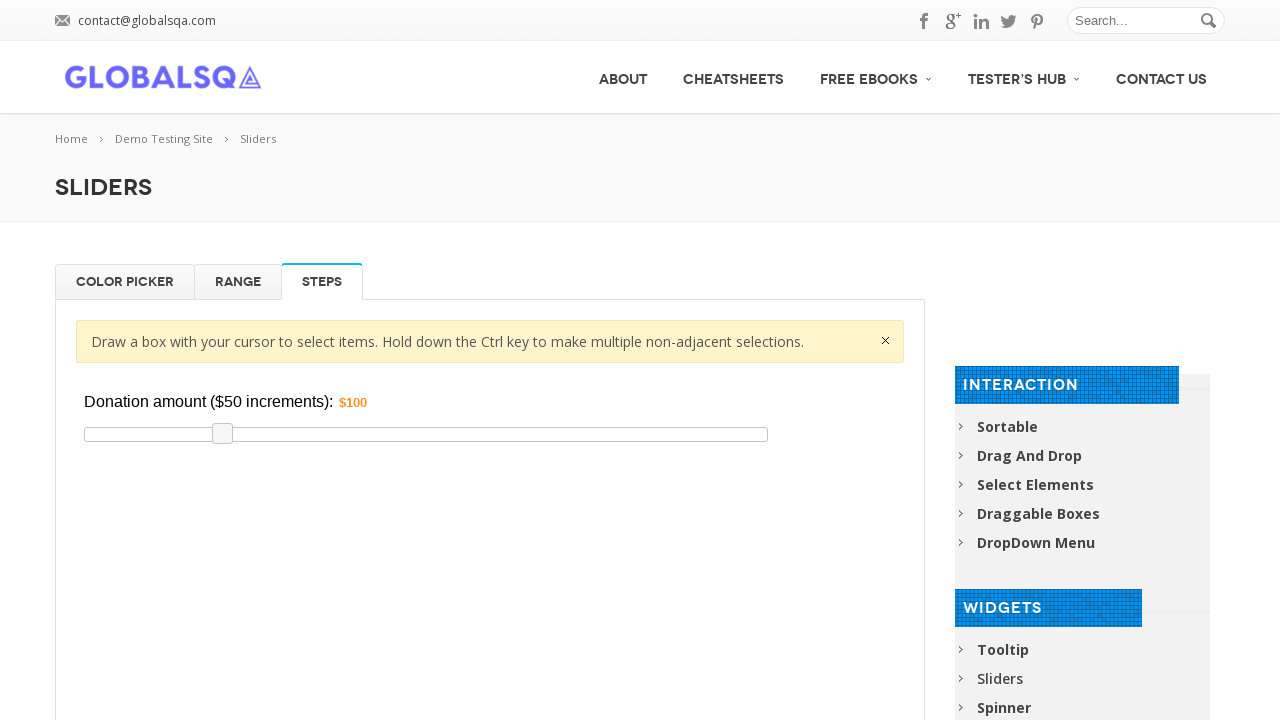

Navigated to slider demo page
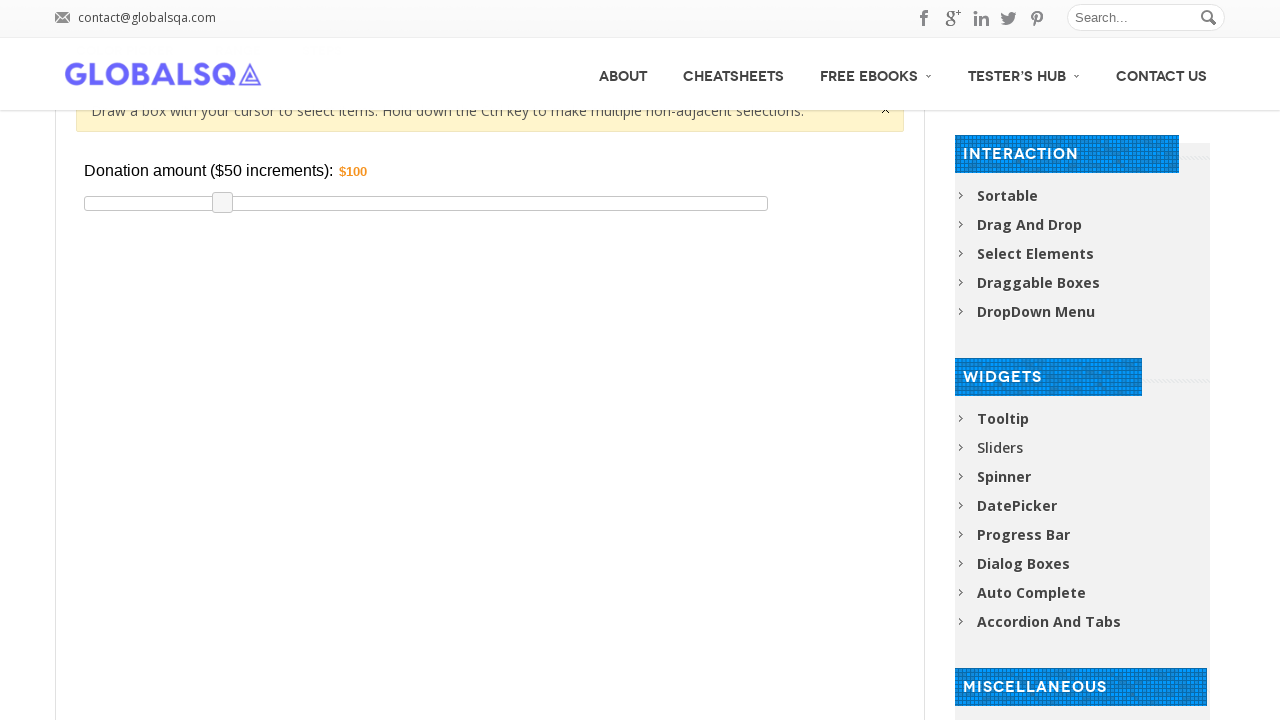

Located iframe containing slider
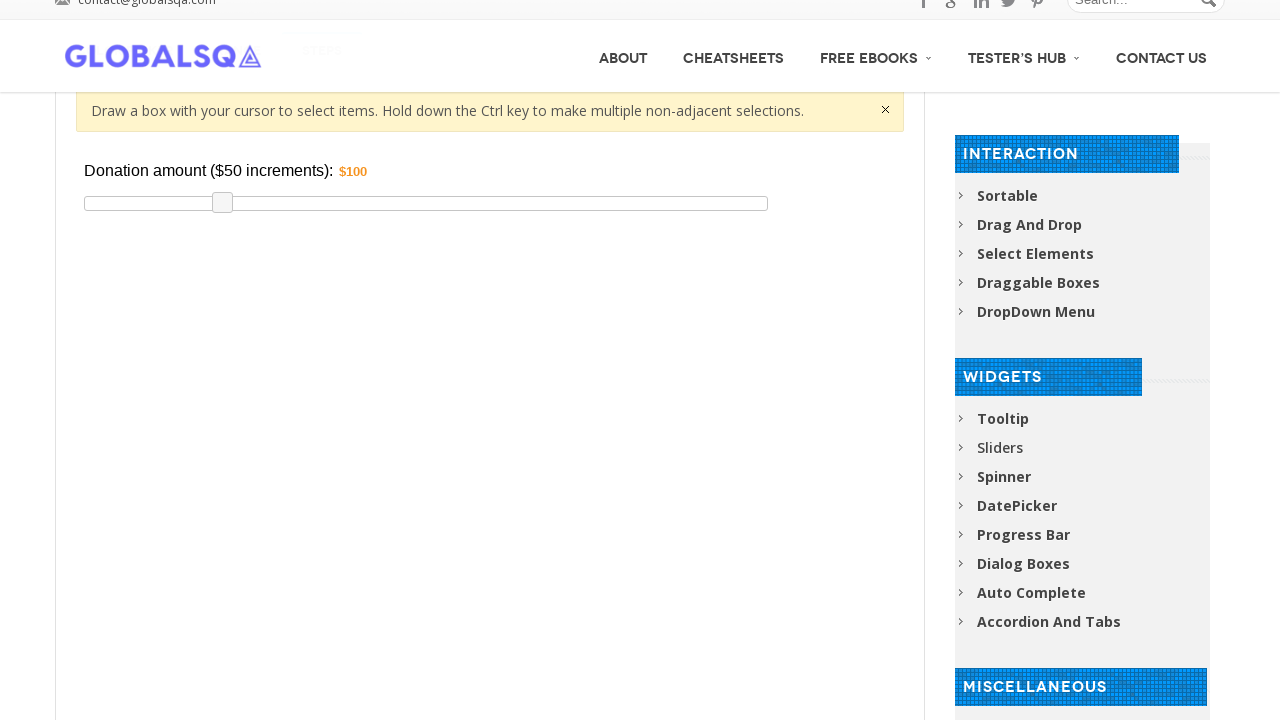

Slider element is visible and ready
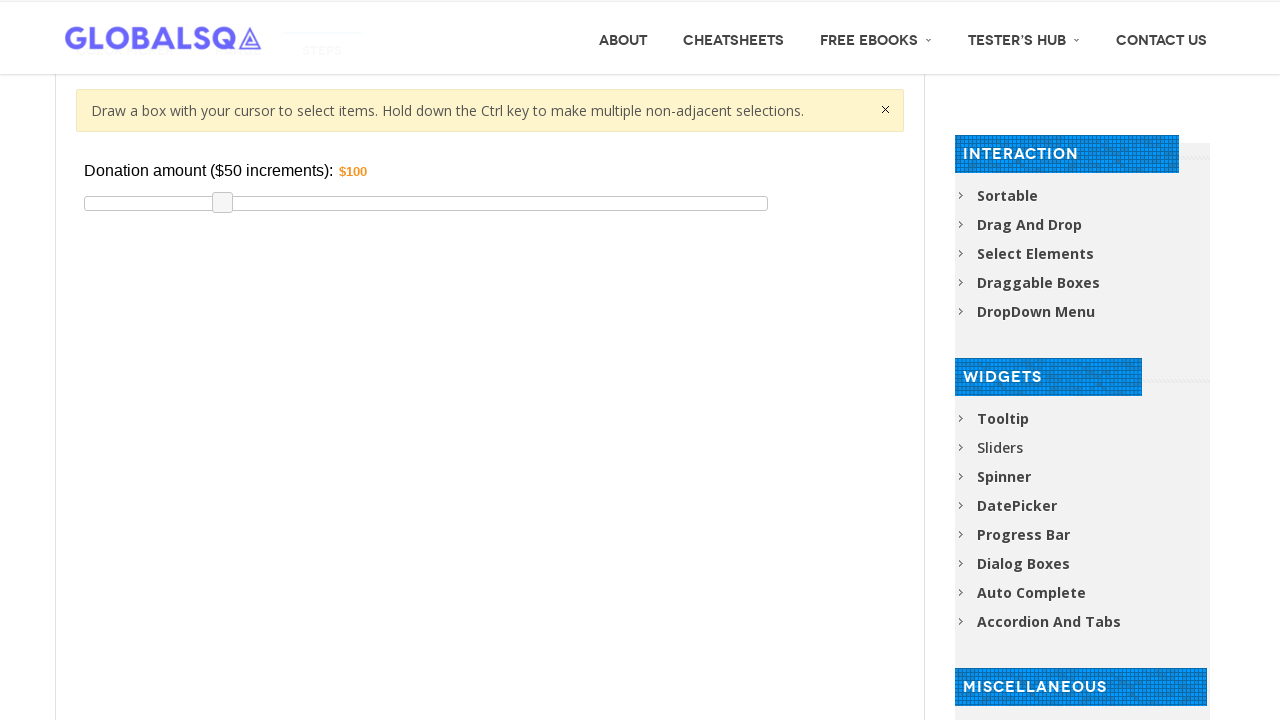

Retrieved slider bounding box dimensions
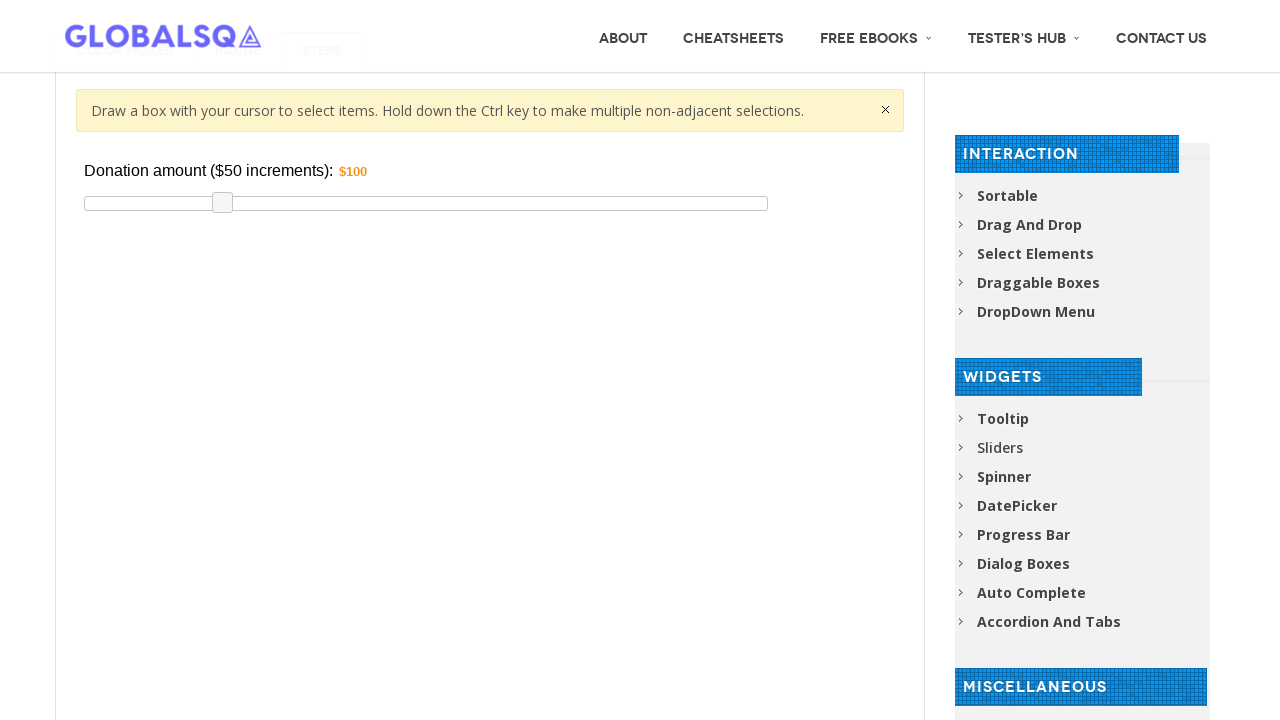

Moved mouse to slider center position at (426, 203)
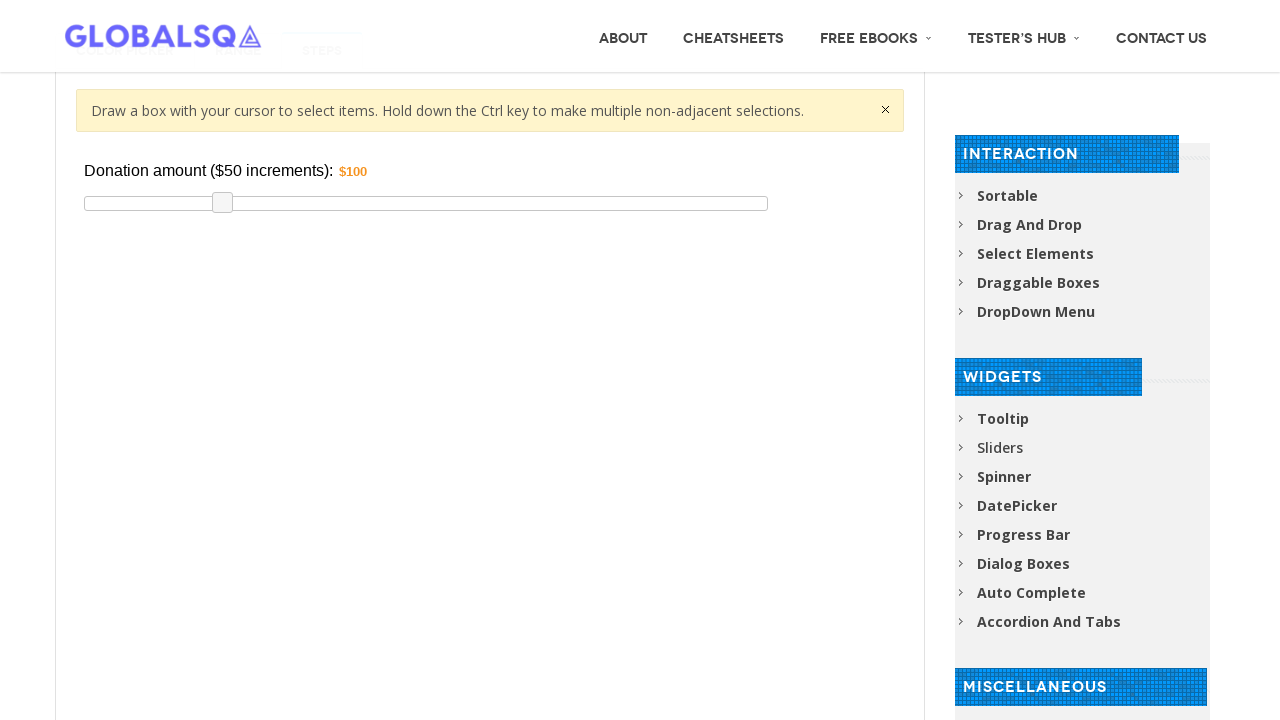

Pressed mouse button down on slider at (426, 203)
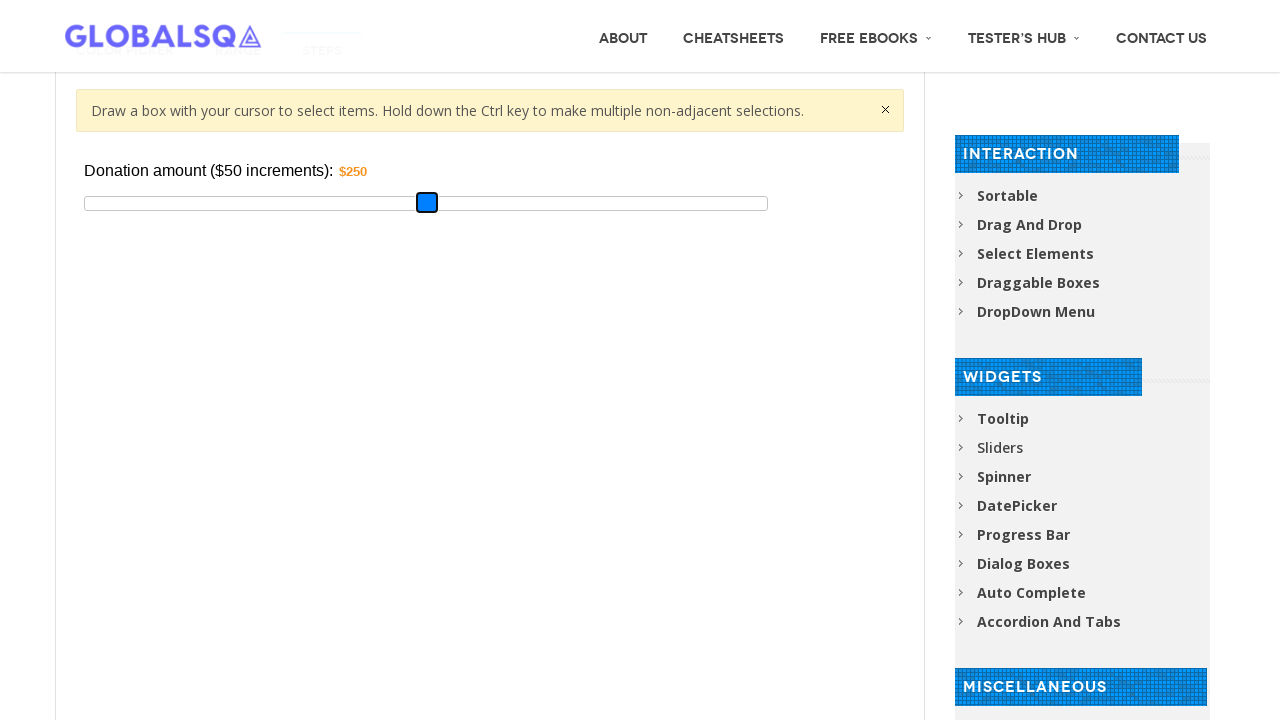

Dragged slider 10 pixels to the right at (436, 203)
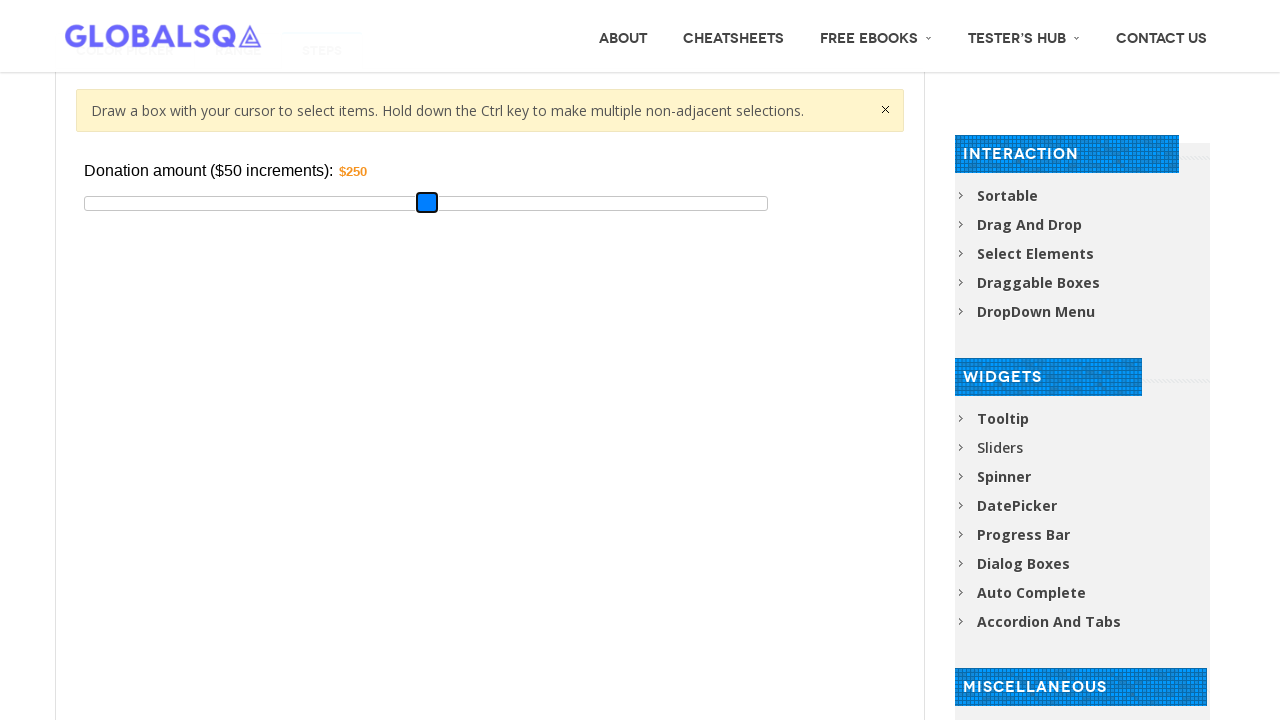

Released mouse button after drag operation at (436, 203)
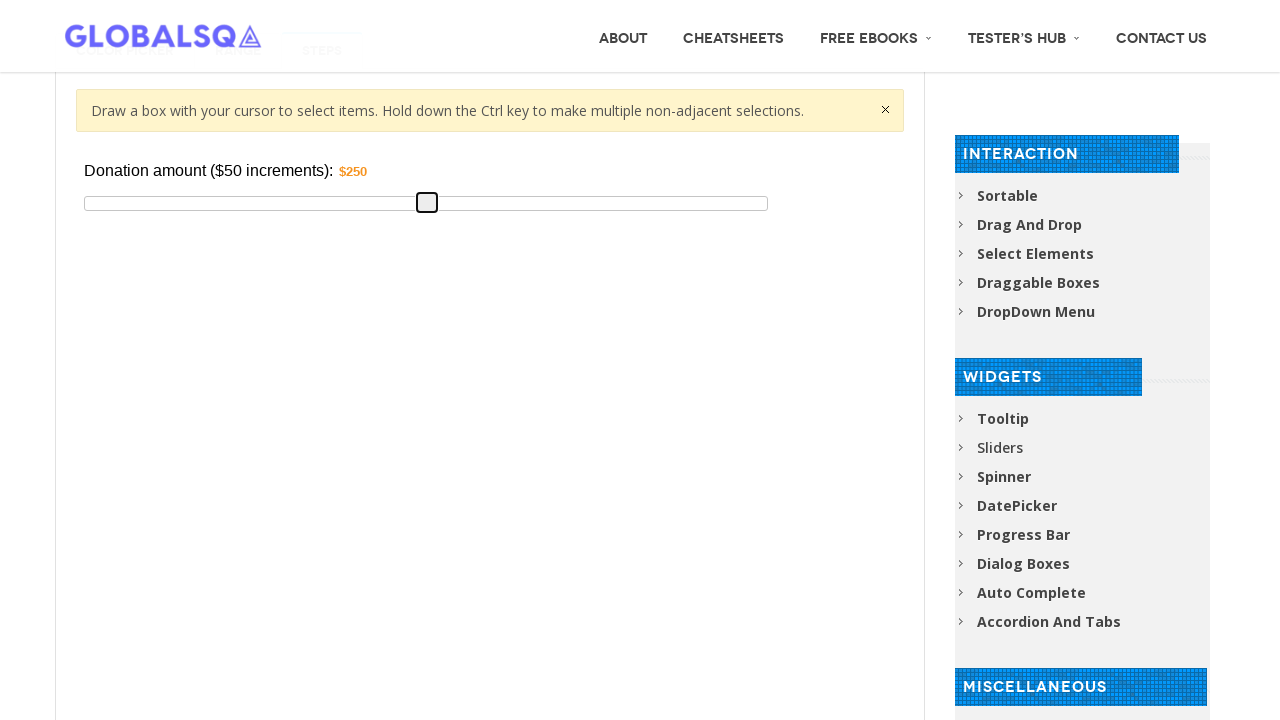

Slider value element is visible, confirming slider value changed
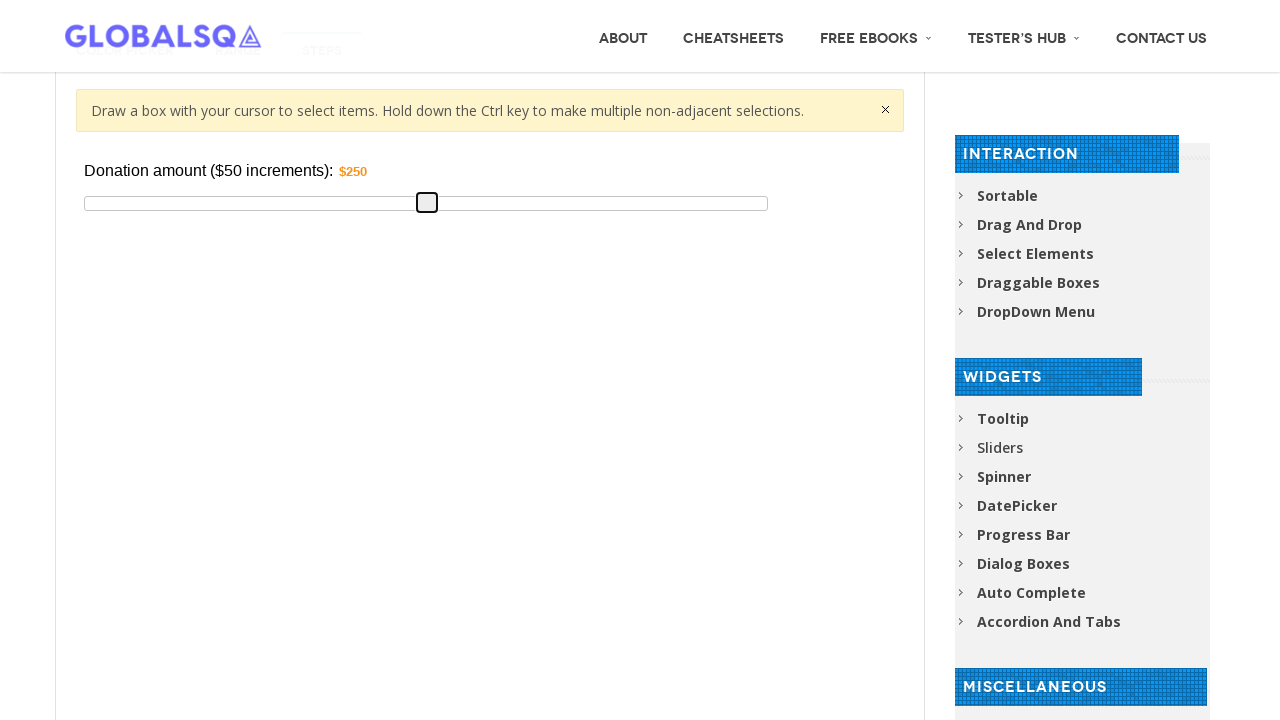

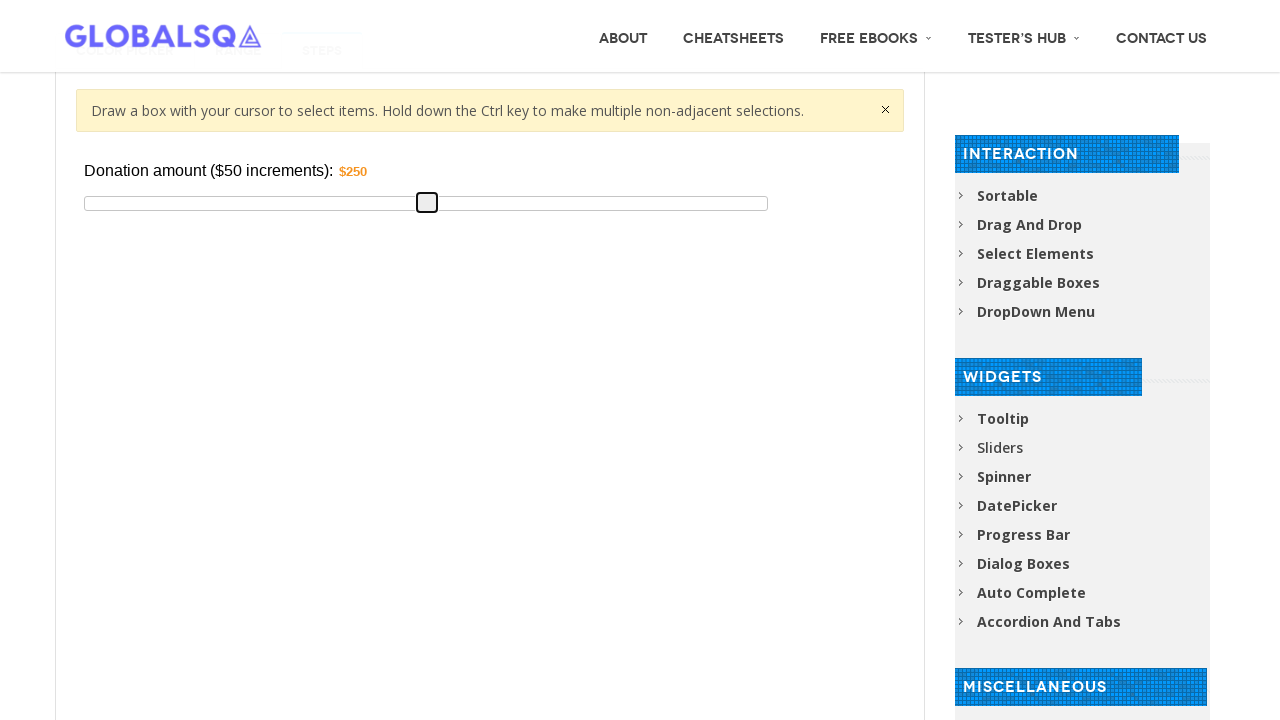